Tests clicking the Twitter social media link on the OrangeHRM login page and verifies that a new browser window/tab opens as a result.

Starting URL: https://opensource-demo.orangehrmlive.com/web/index.php/auth/login

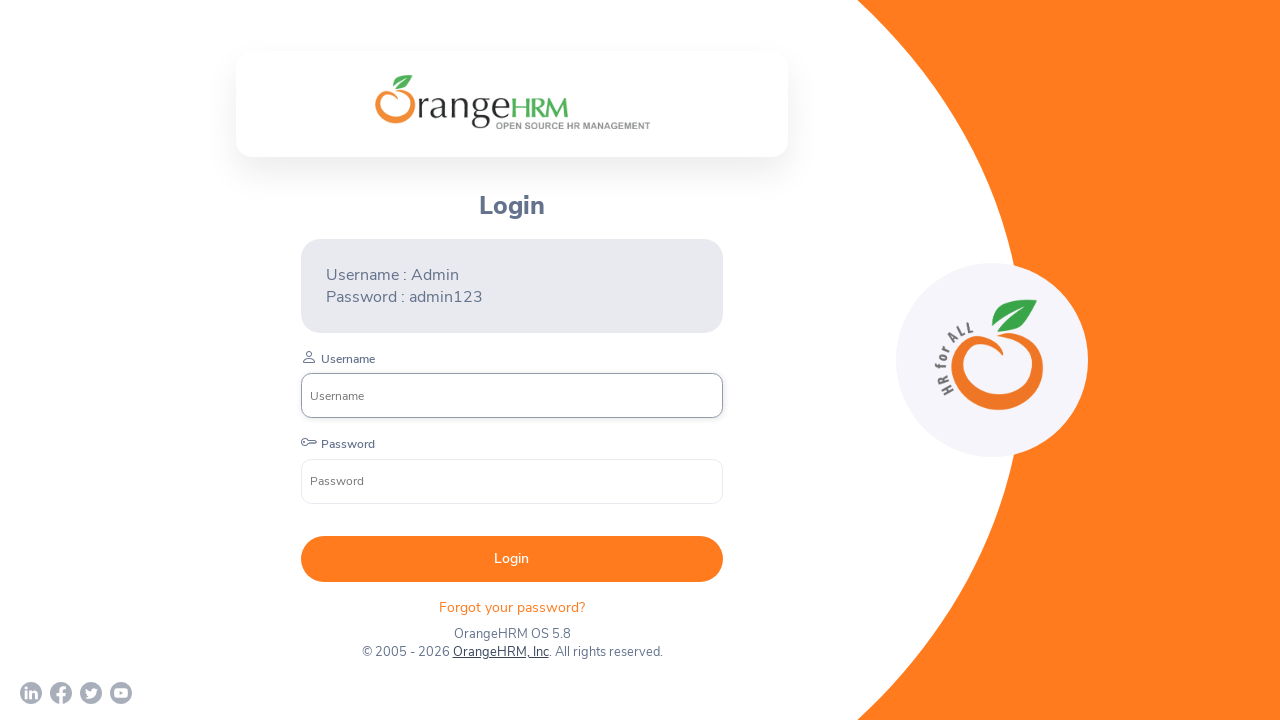

Twitter link became visible on OrangeHRM login page
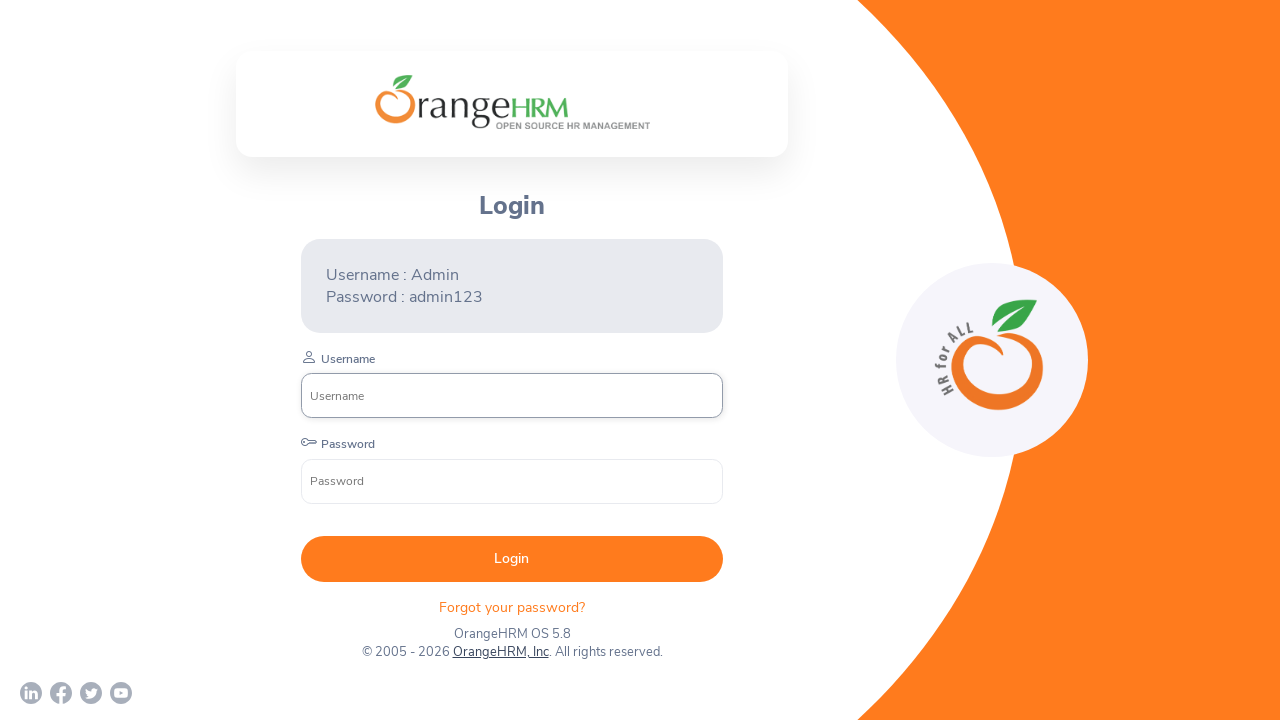

Clicked Twitter social media link at (91, 693) on xpath=//a[contains(@href,'twitter')]
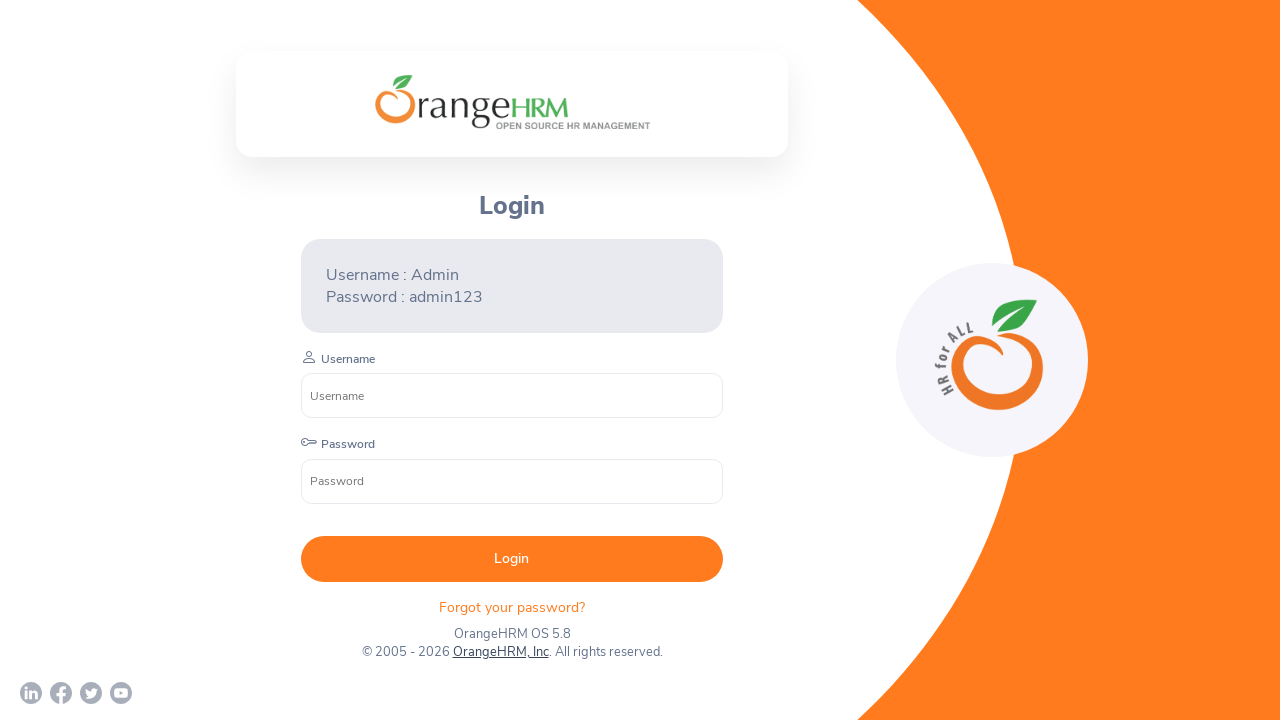

New browser window/tab opened and loaded
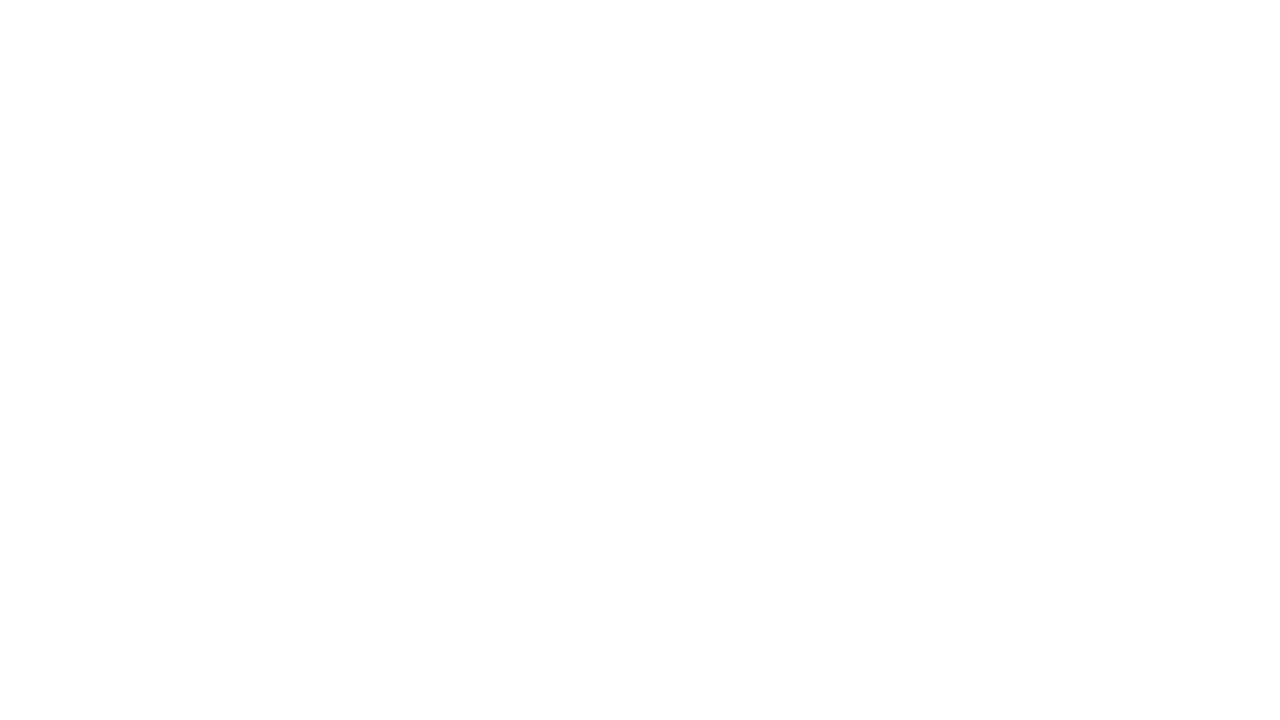

Verified that 2 browser windows/tabs are now open
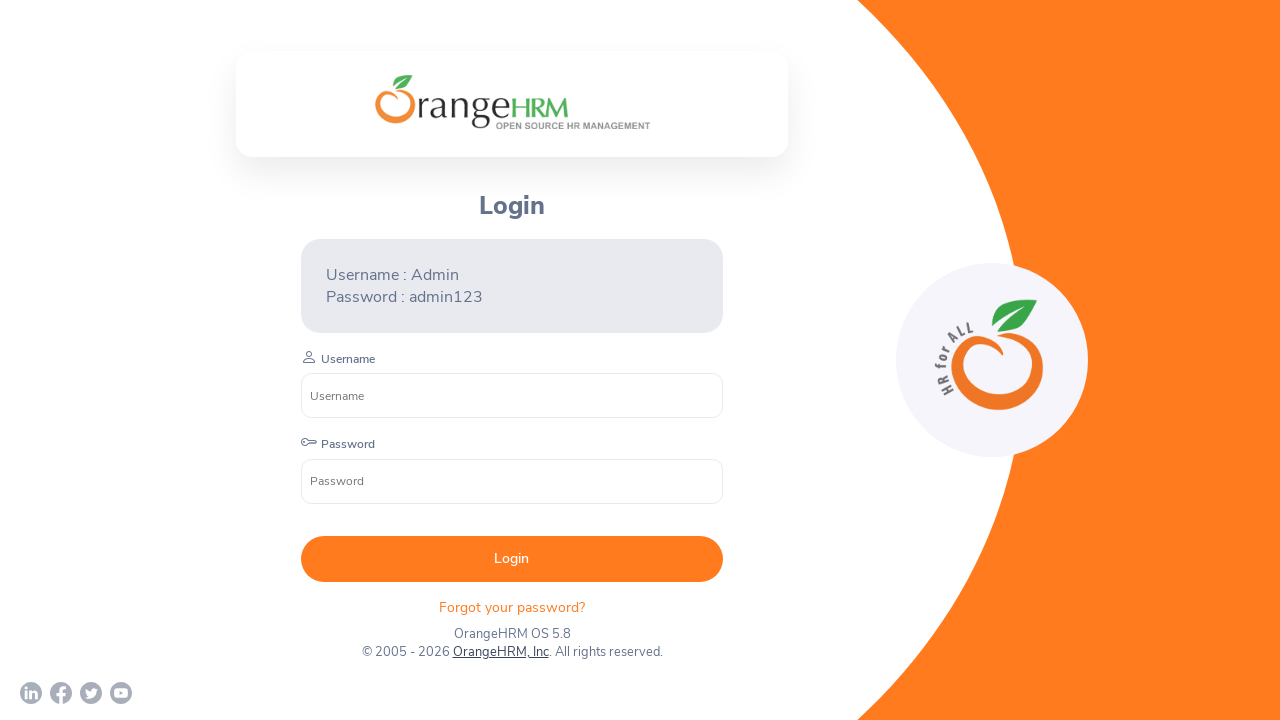

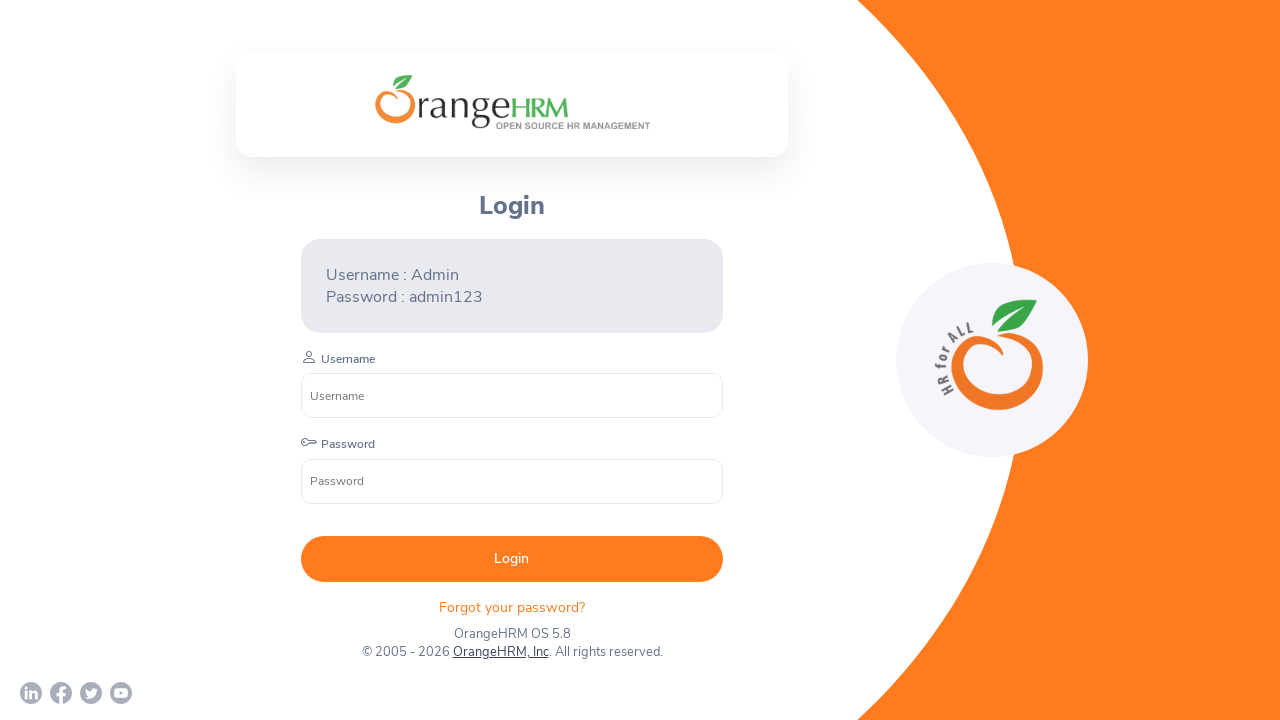